Tests drag and drop functionality by dragging an element and dropping it onto a target droppable area

Starting URL: https://jqueryui.com/resources/demos/droppable/default.html

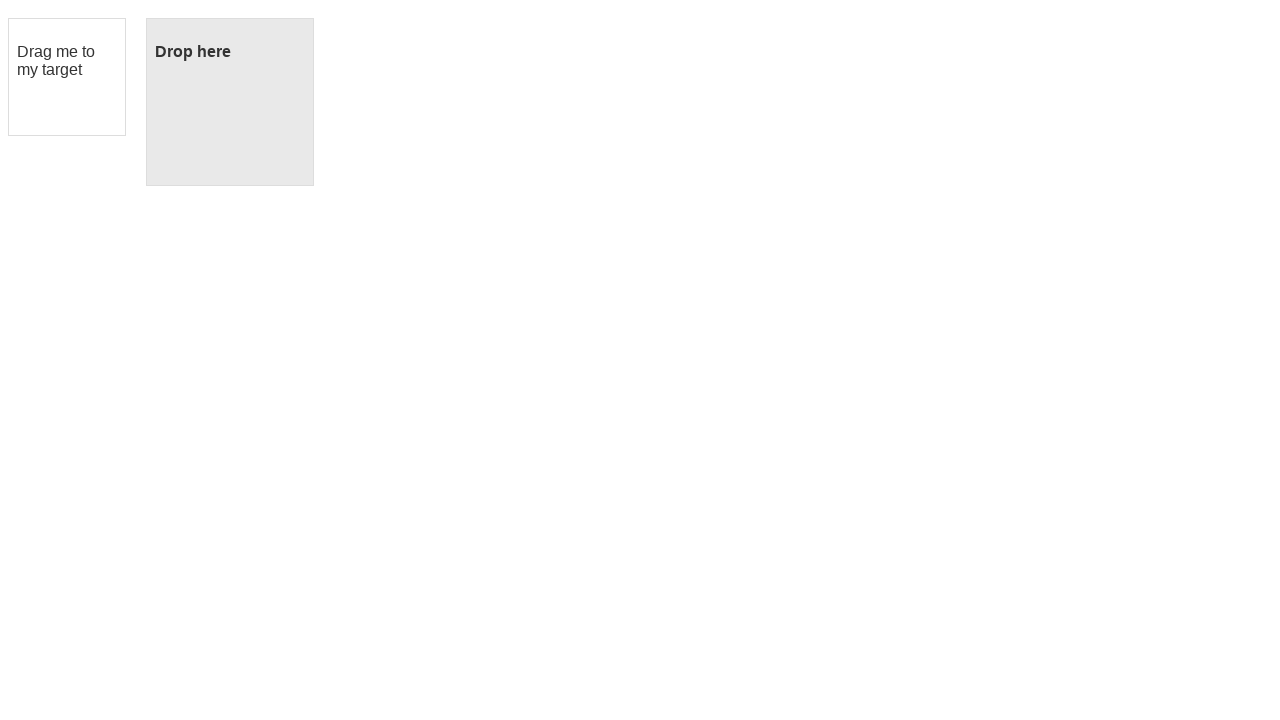

Located draggable element with id 'draggable'
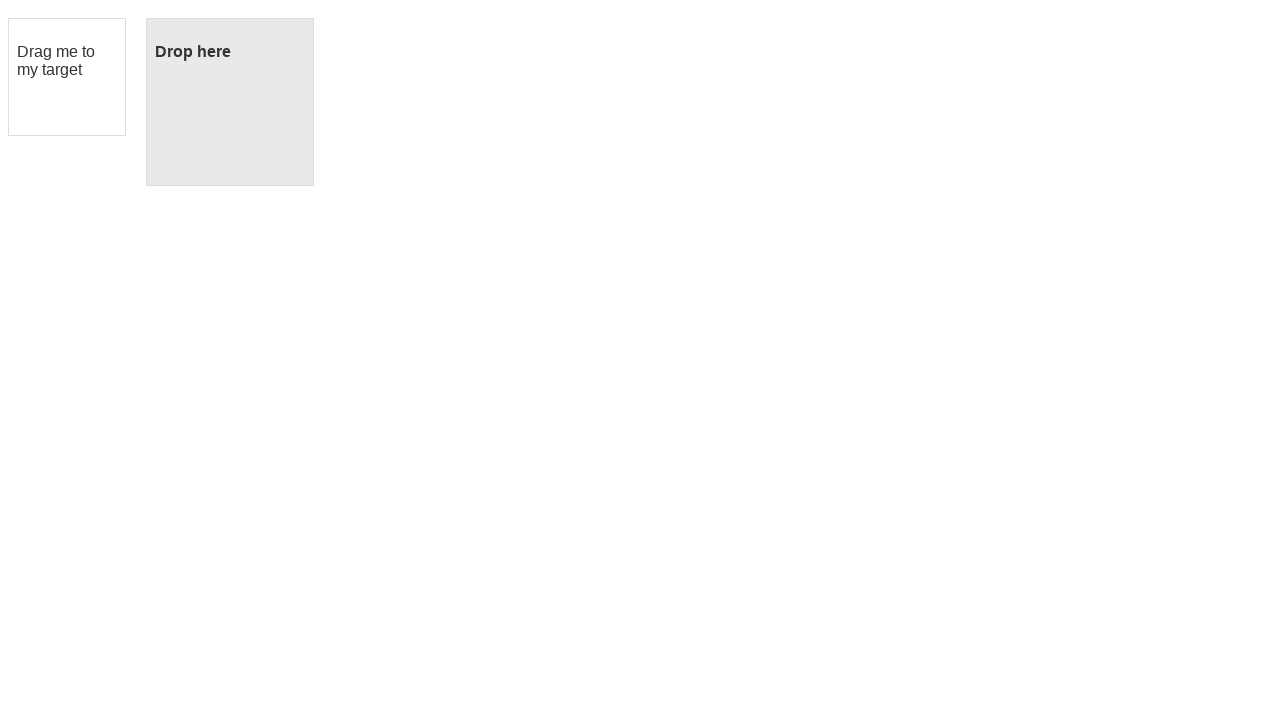

Located droppable element with id 'droppable'
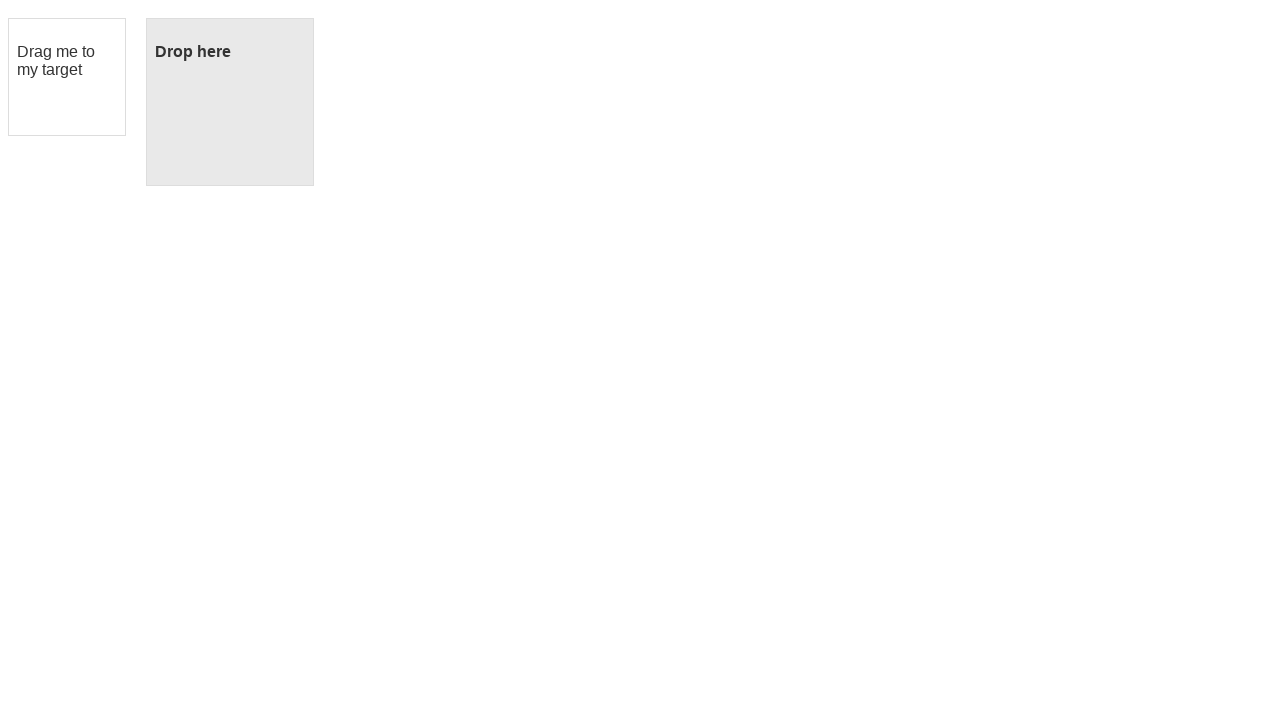

Dragged element onto droppable target area at (230, 102)
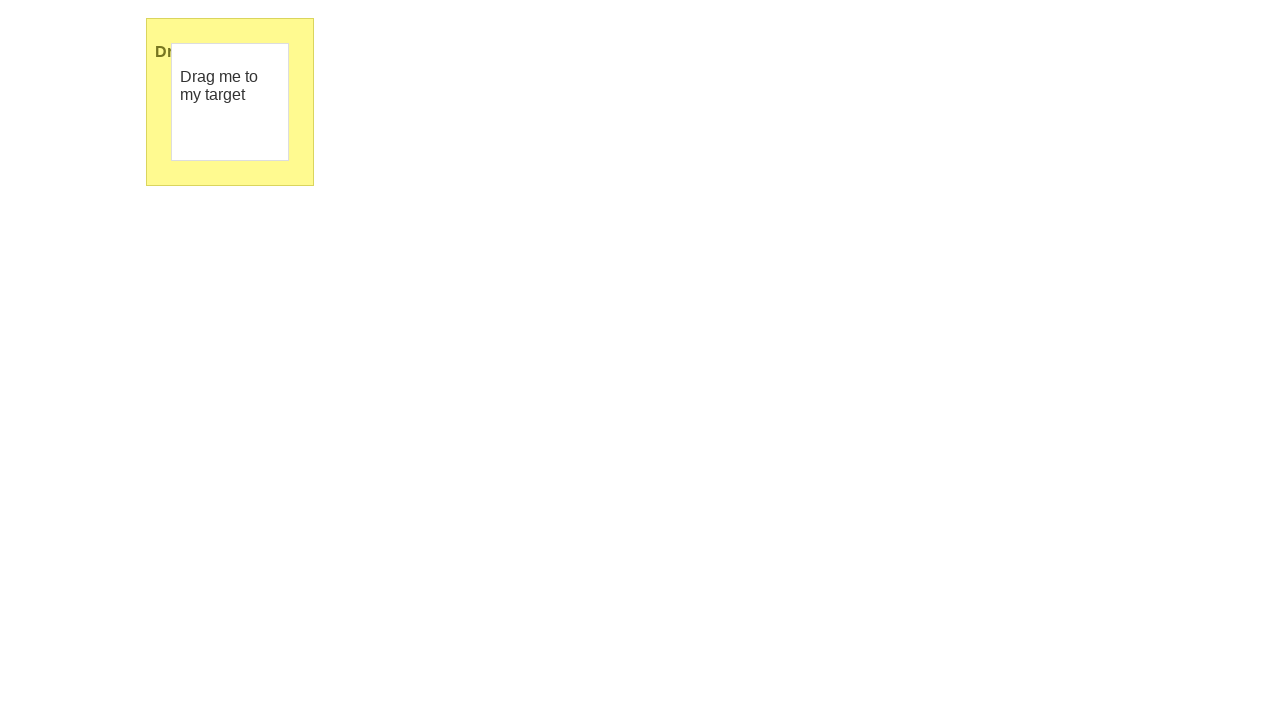

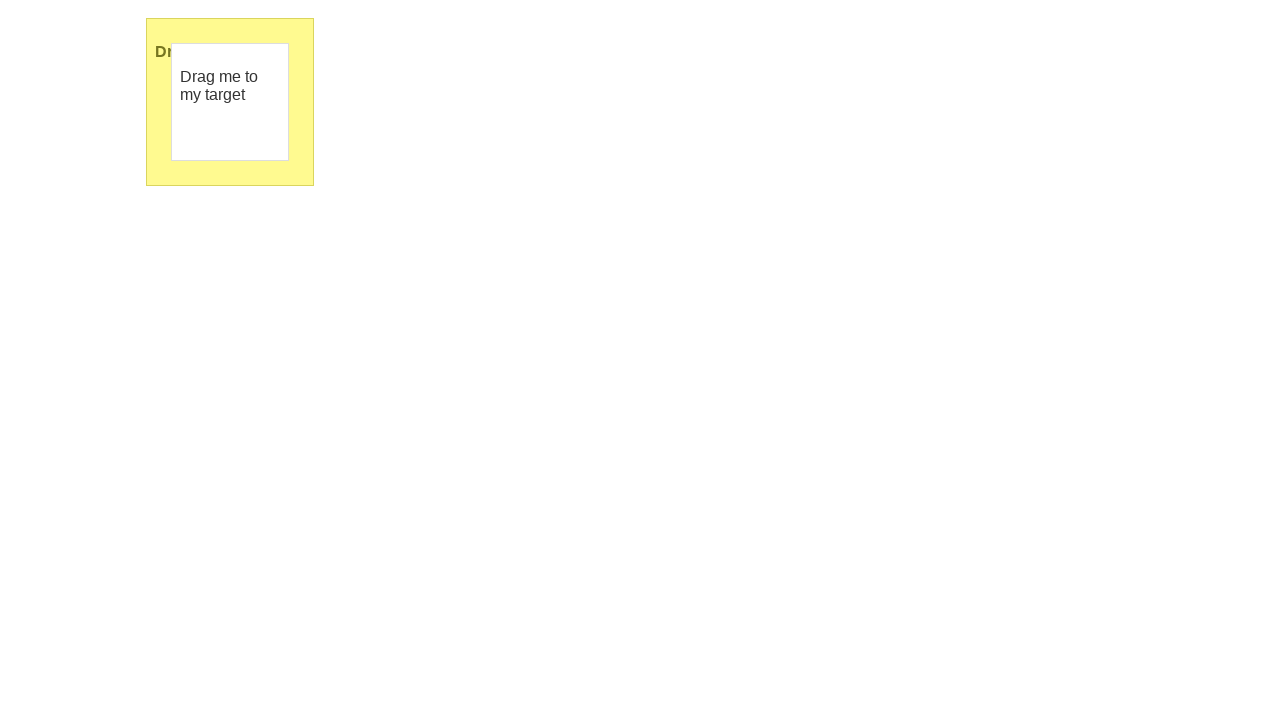